Tests a web form by entering text into a text box, clicking the submit button, and verifying the confirmation message appears.

Starting URL: https://www.selenium.dev/selenium/web/web-form.html

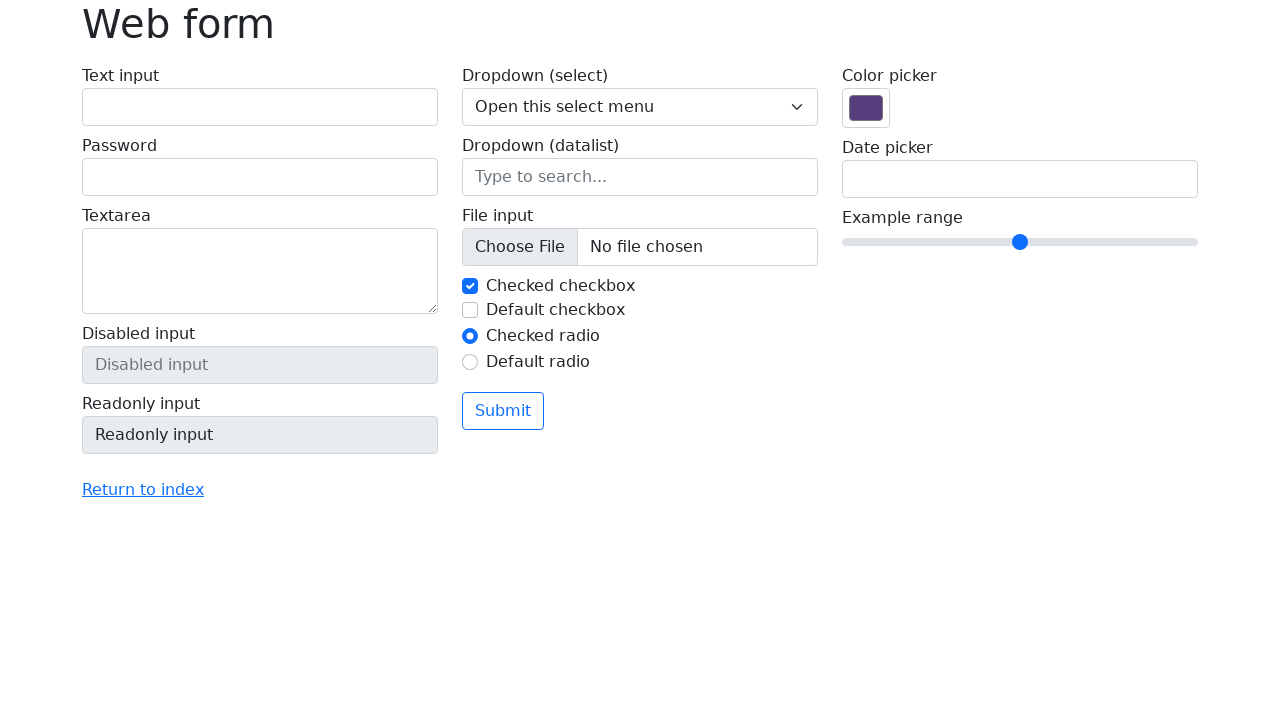

Filled text box with 'Selenium' on input[name='my-text']
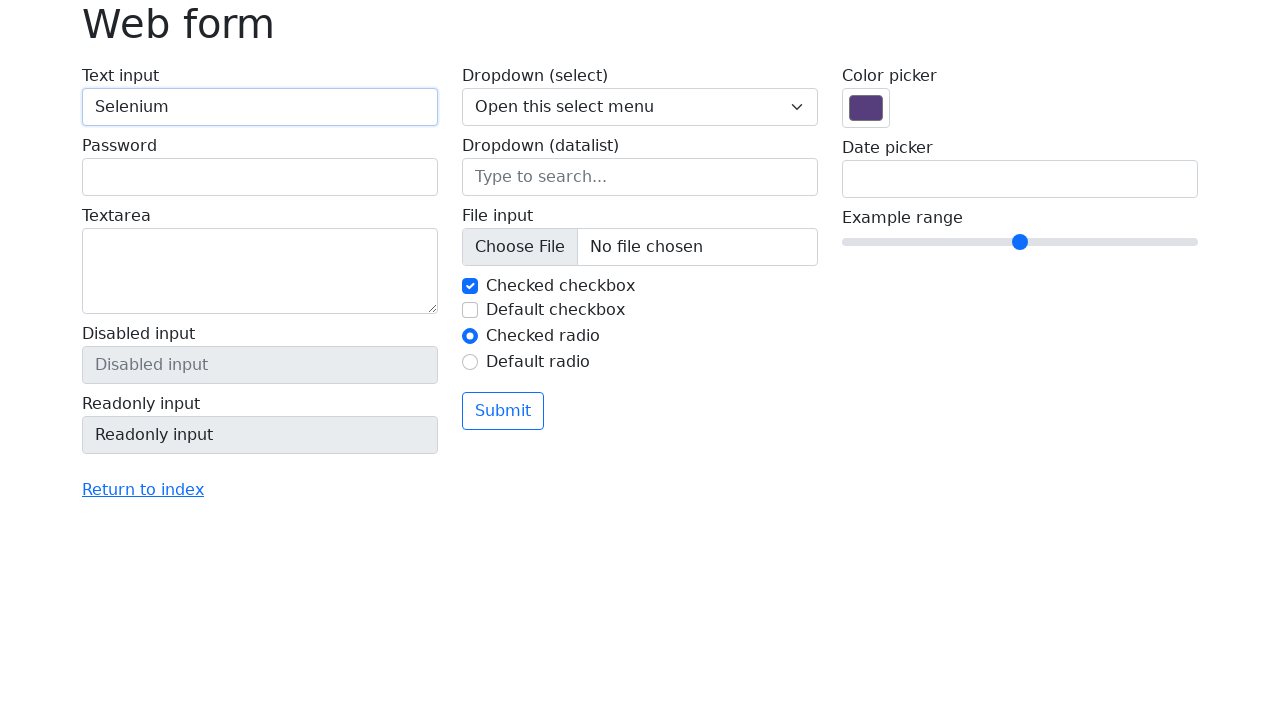

Clicked submit button at (503, 411) on button
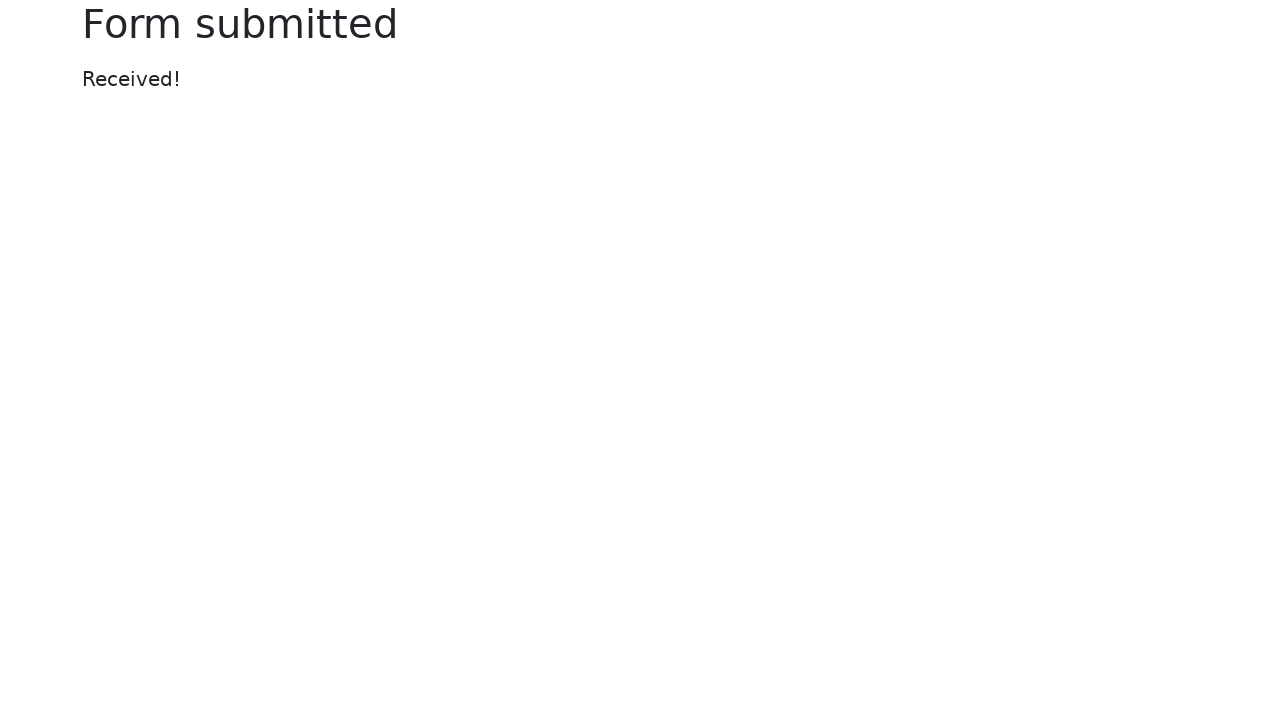

Confirmation message appeared
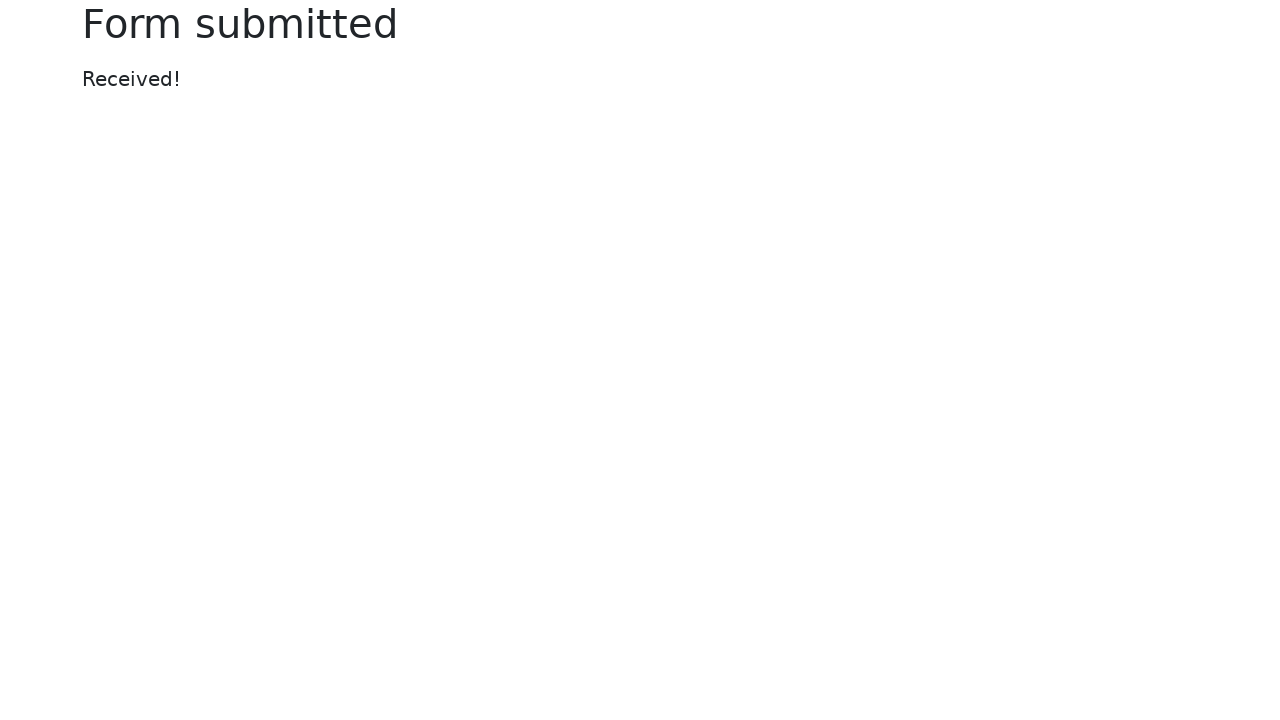

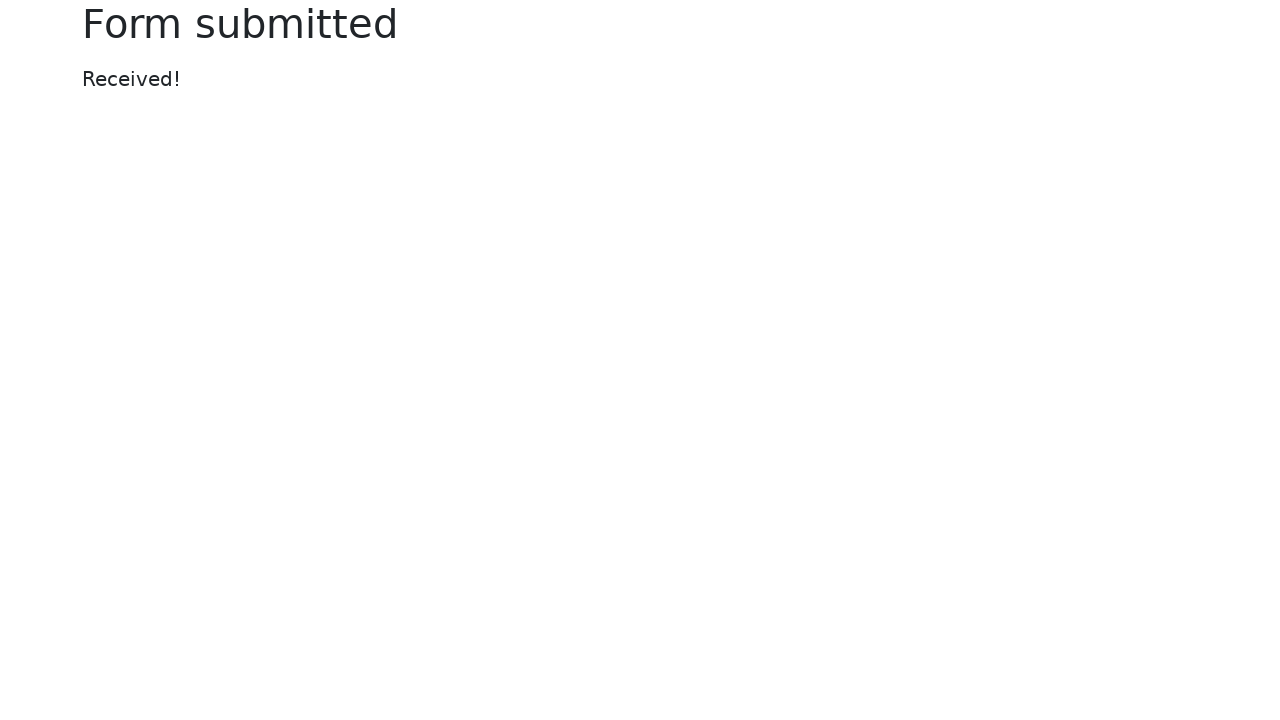